Tests the search functionality on Calculator.net by entering a search term and clicking the search button

Starting URL: https://www.calculator.net/

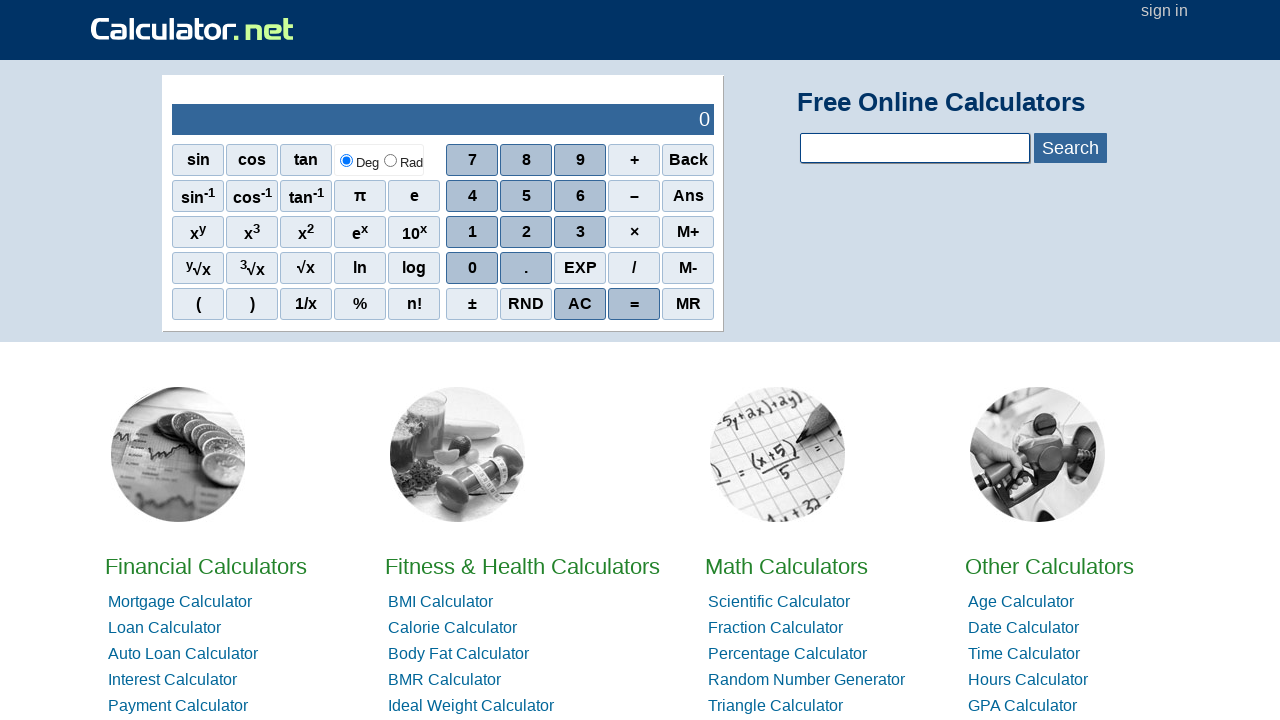

Filled search box with 'circle' on .inlongest
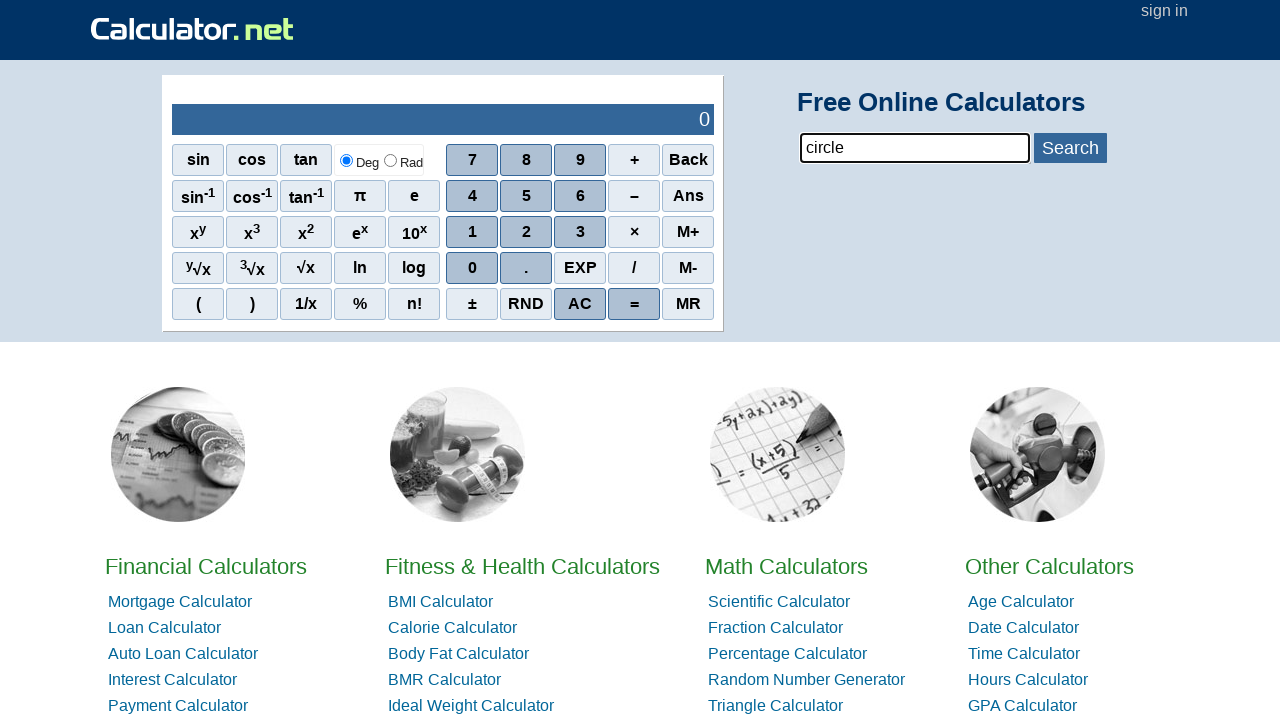

Clicked the search button at (1070, 148) on #bluebtn
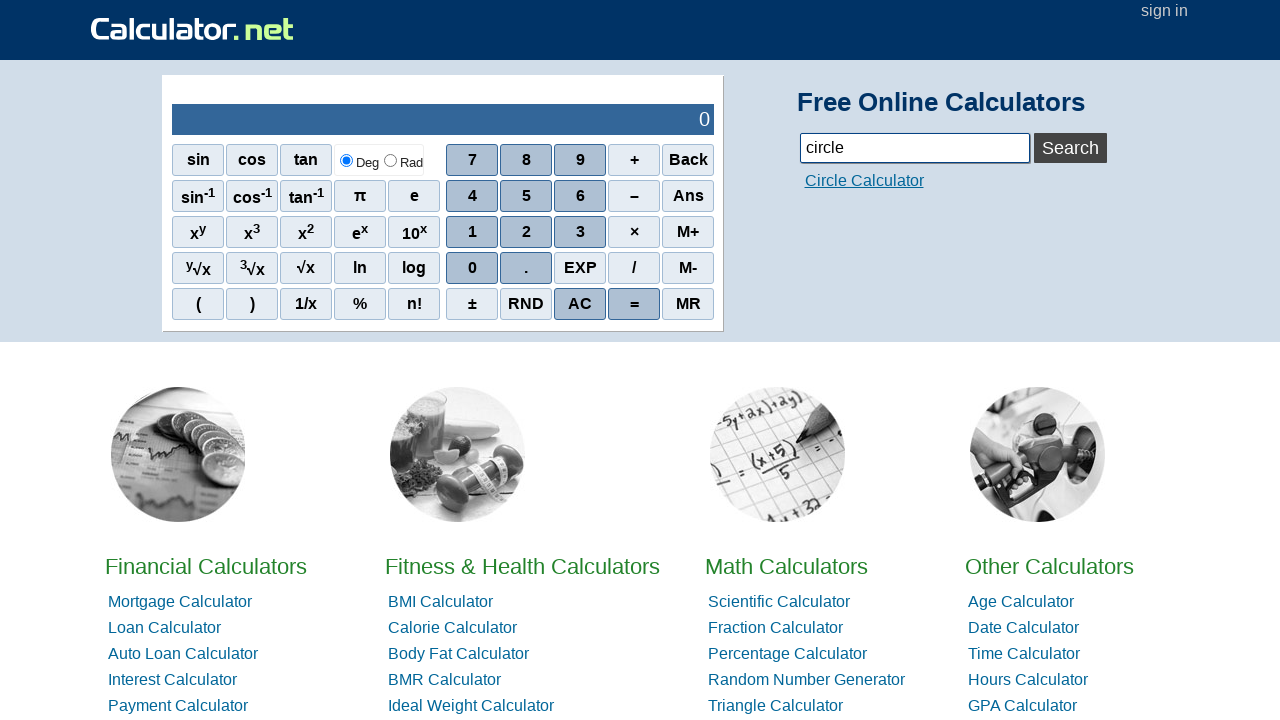

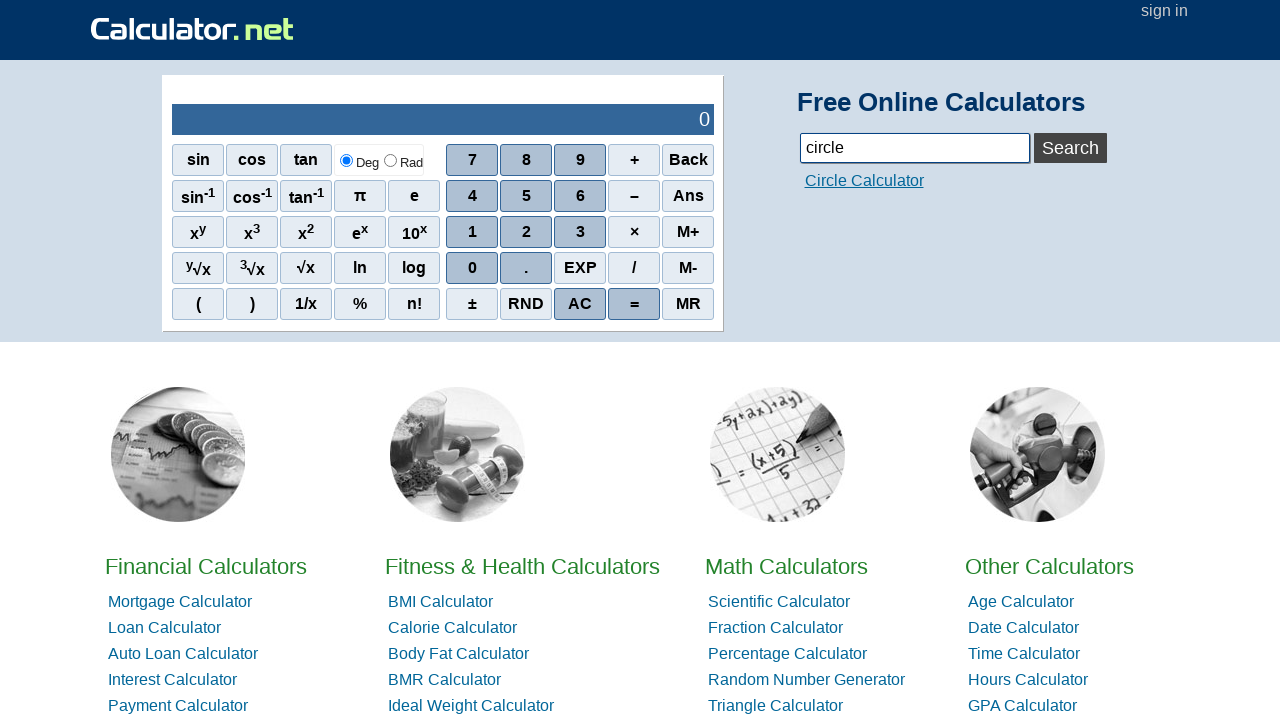